Tests datalist input by typing text and verifying filtered options

Starting URL: https://www.selenium.dev/selenium/web/web-form.html

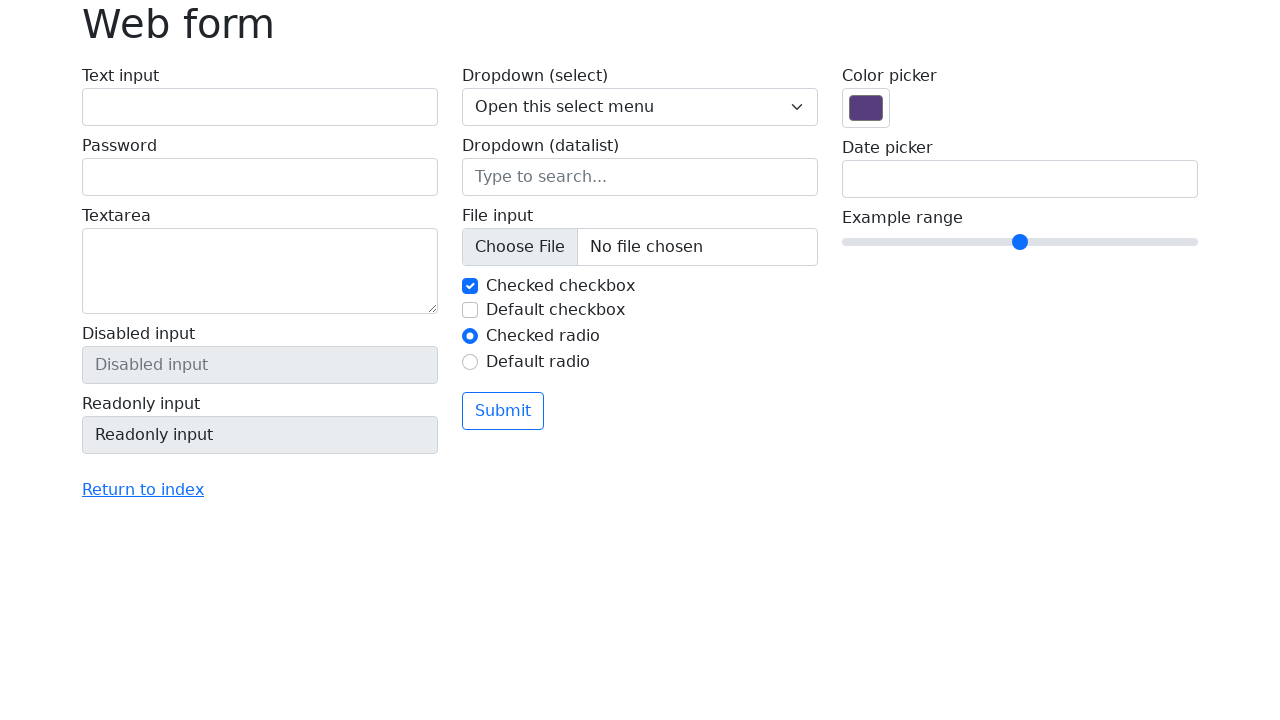

Typed 'los' into datalist input field on input[name='my-datalist']
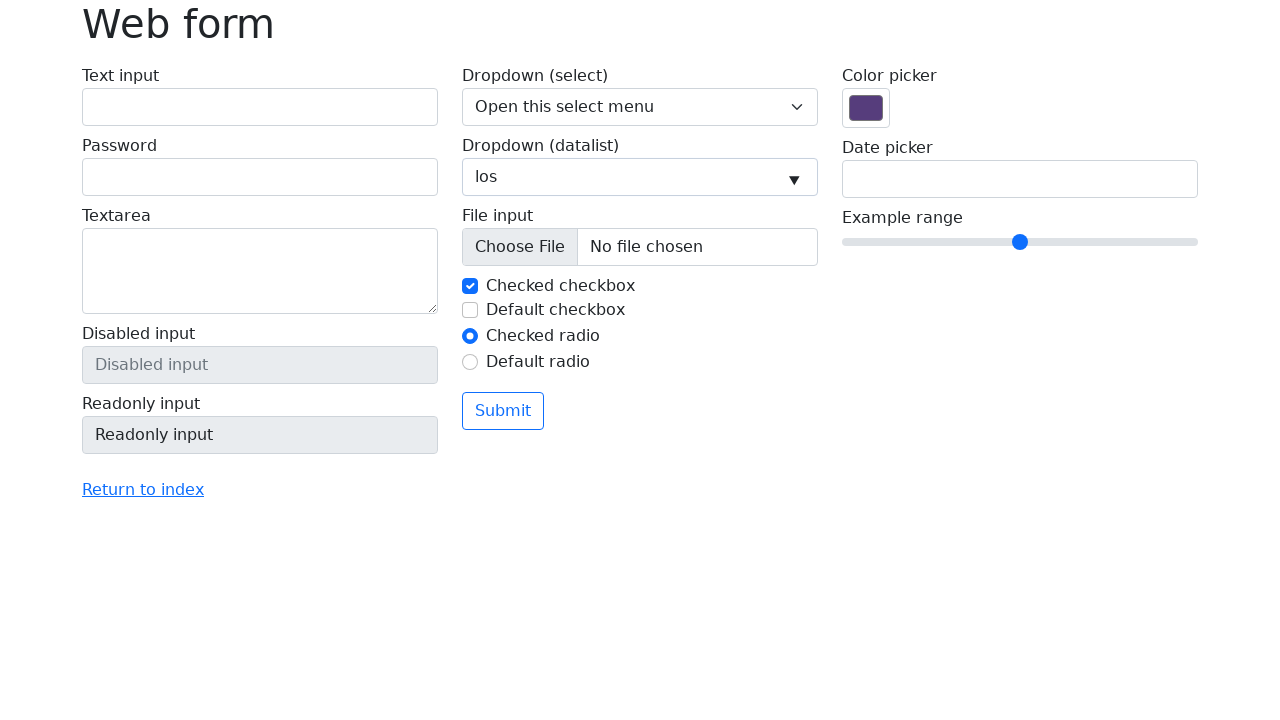

Waited 1 second for datalist options to filter
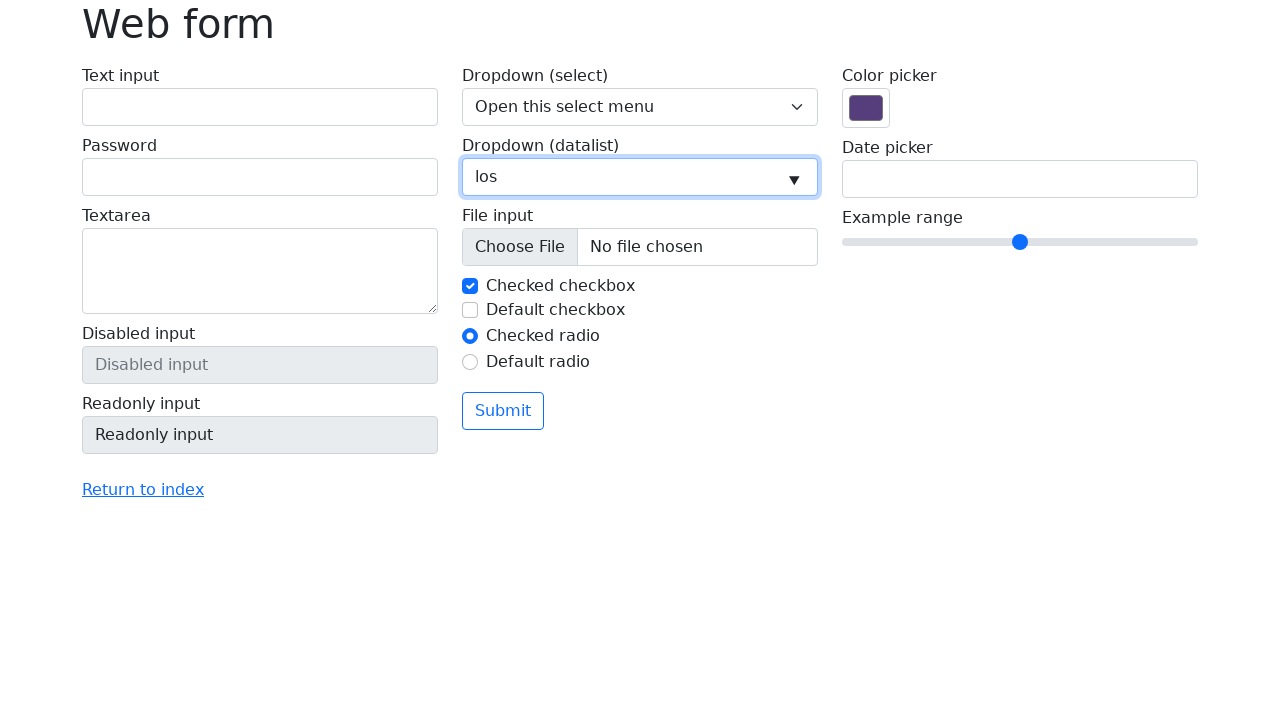

Located all datalist option elements
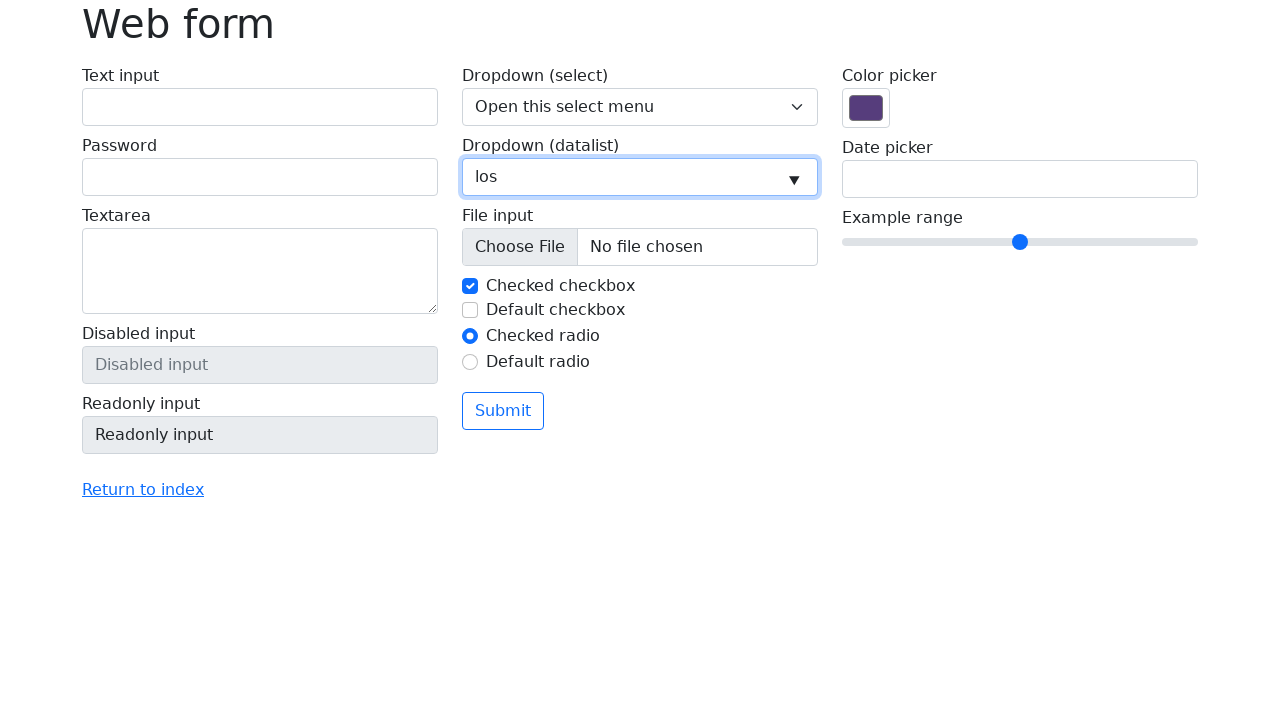

Retrieved all datalist options
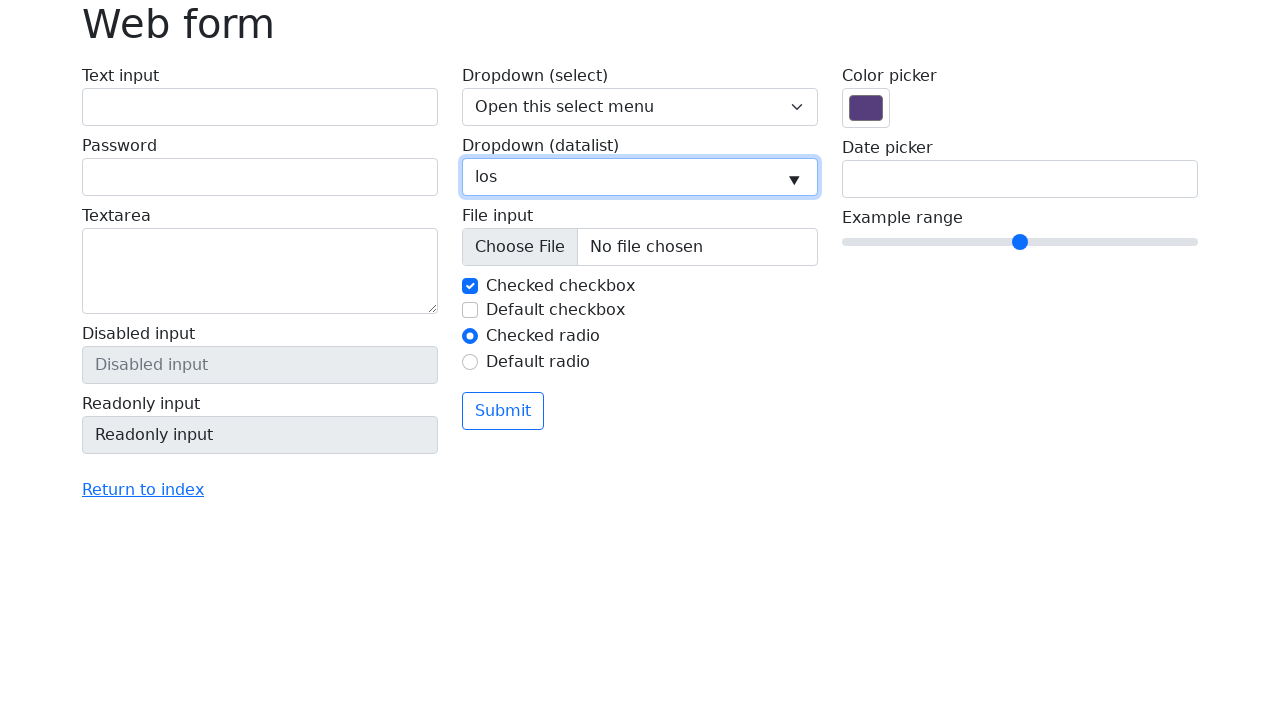

Filtered options matching 'los'
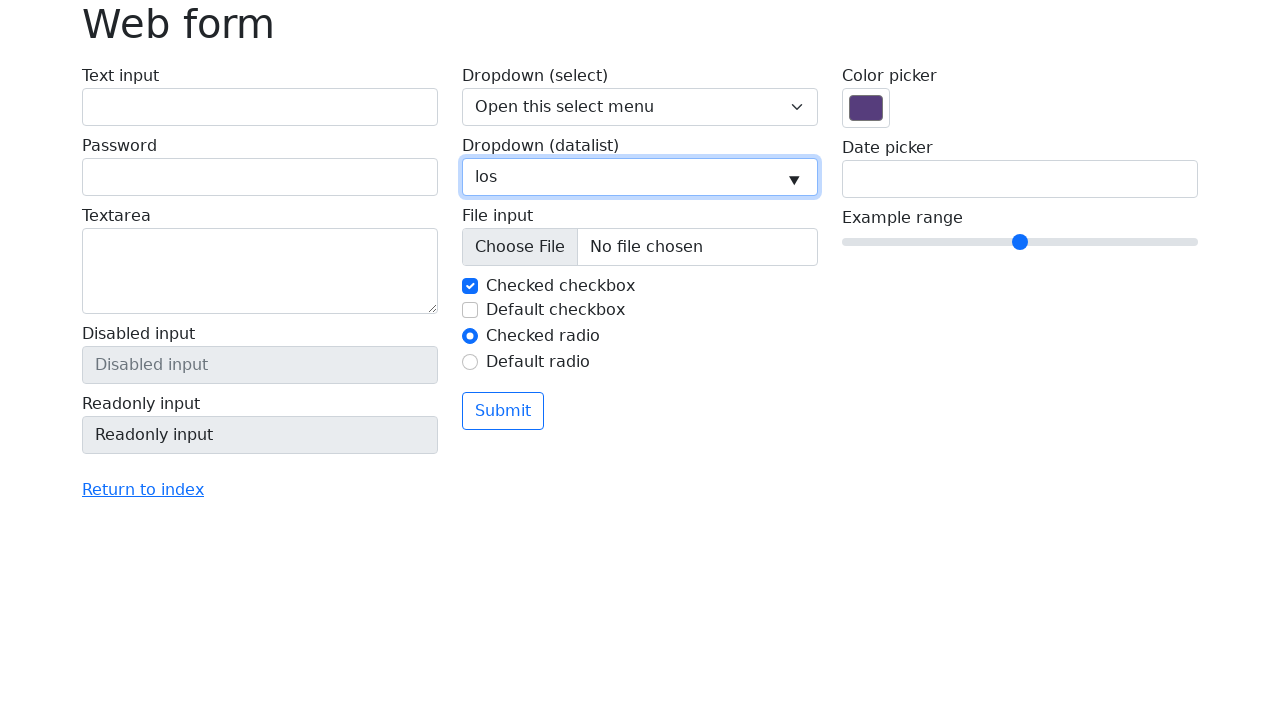

Verified that exactly 1 option matches the filter
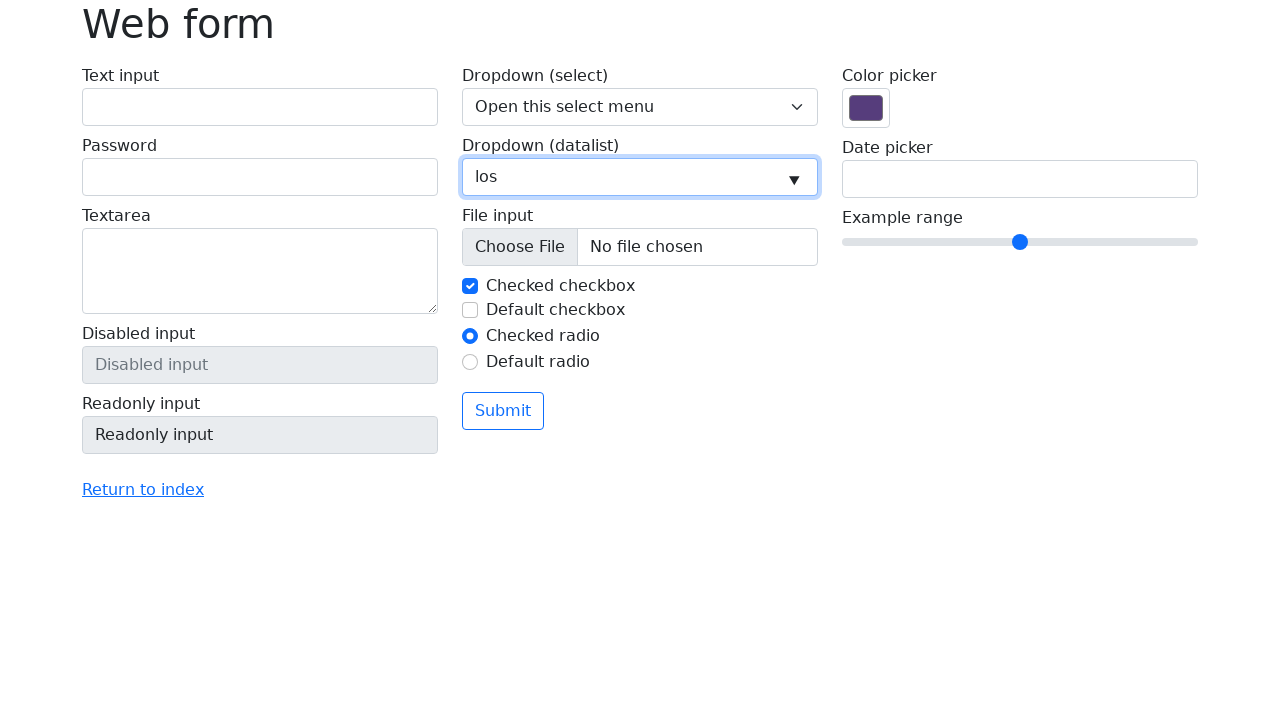

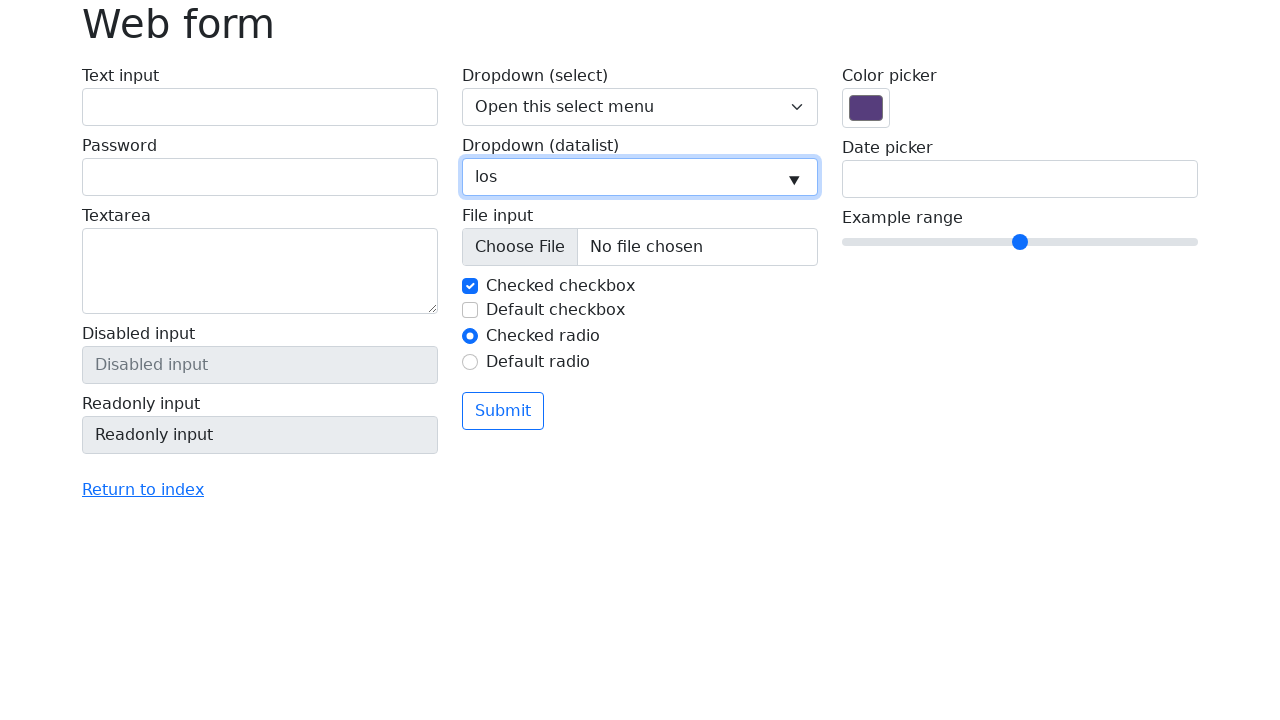